Tests unmarking todo items as complete by unchecking their checkboxes

Starting URL: https://demo.playwright.dev/todomvc

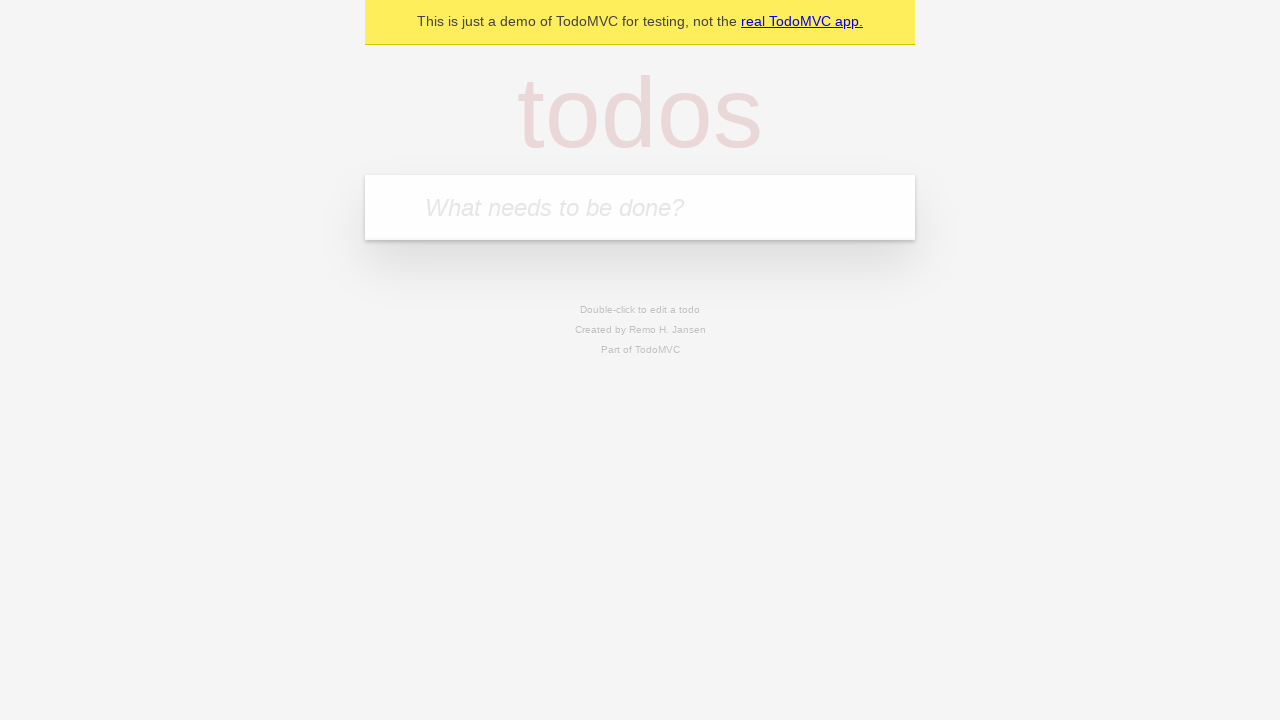

Filled todo input field with 'buy some cheese' on internal:attr=[placeholder="What needs to be done?"i]
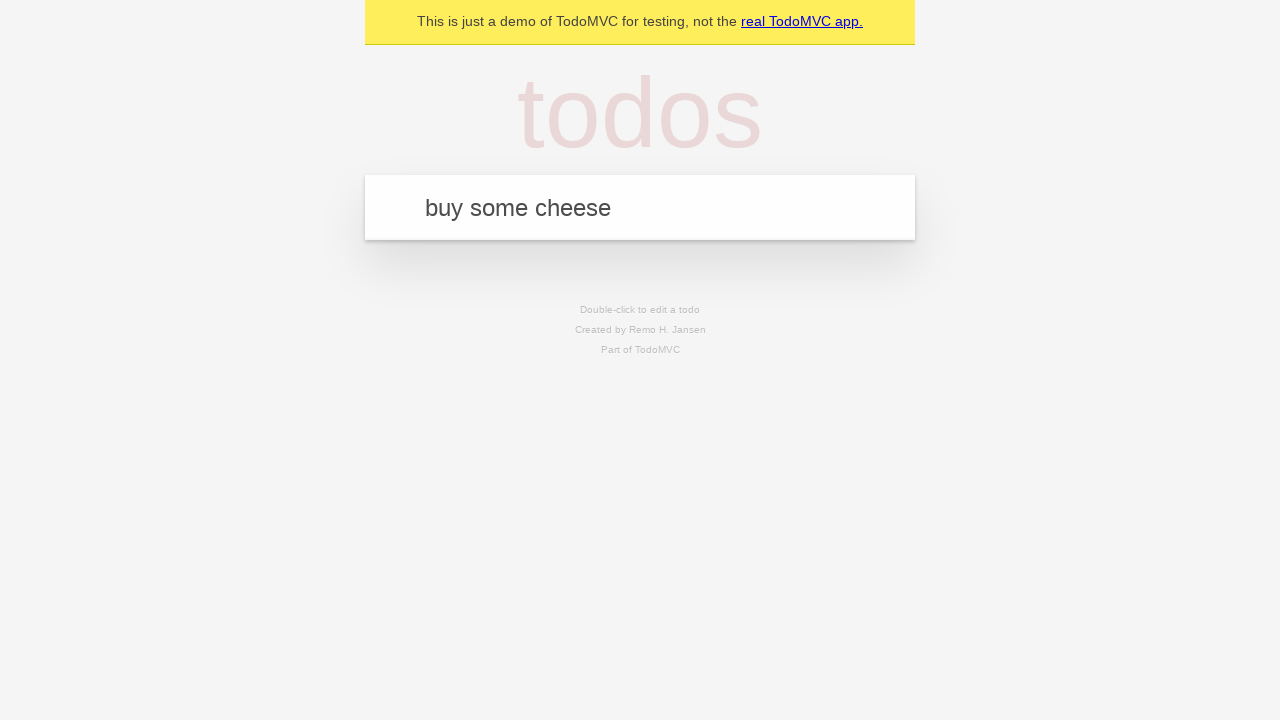

Pressed Enter to create todo item 'buy some cheese' on internal:attr=[placeholder="What needs to be done?"i]
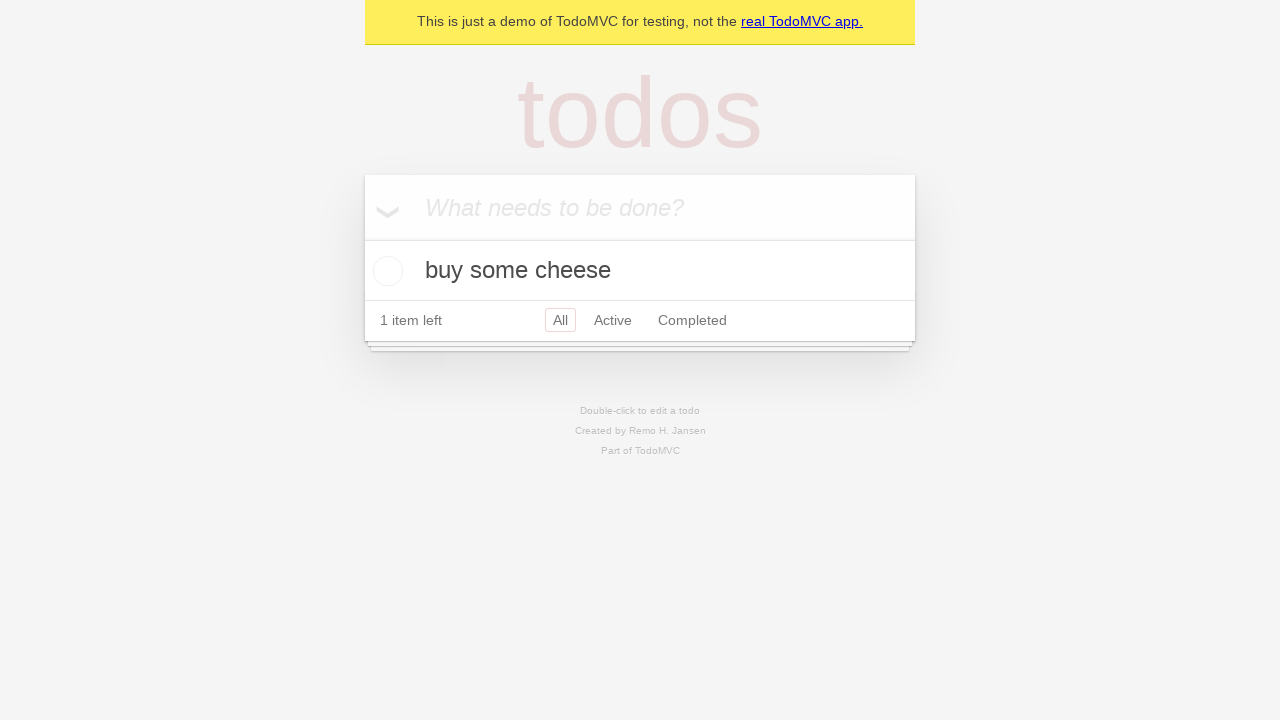

Filled todo input field with 'feed the cat' on internal:attr=[placeholder="What needs to be done?"i]
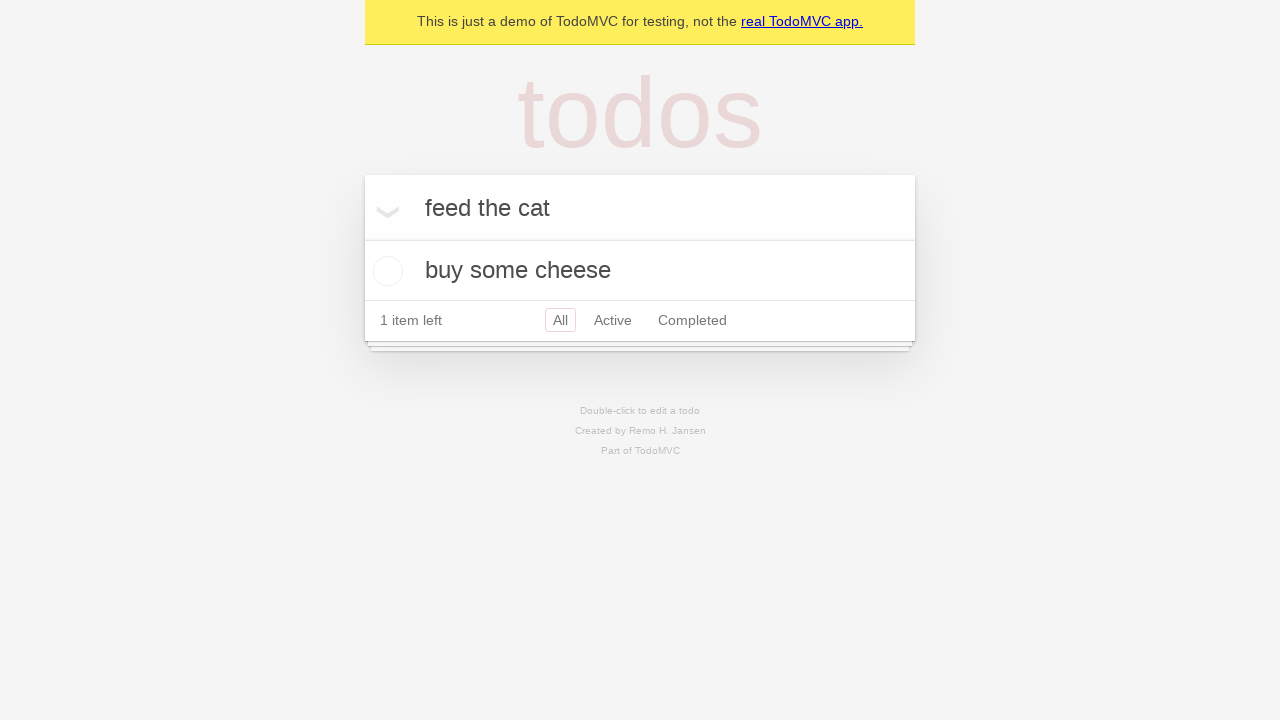

Pressed Enter to create todo item 'feed the cat' on internal:attr=[placeholder="What needs to be done?"i]
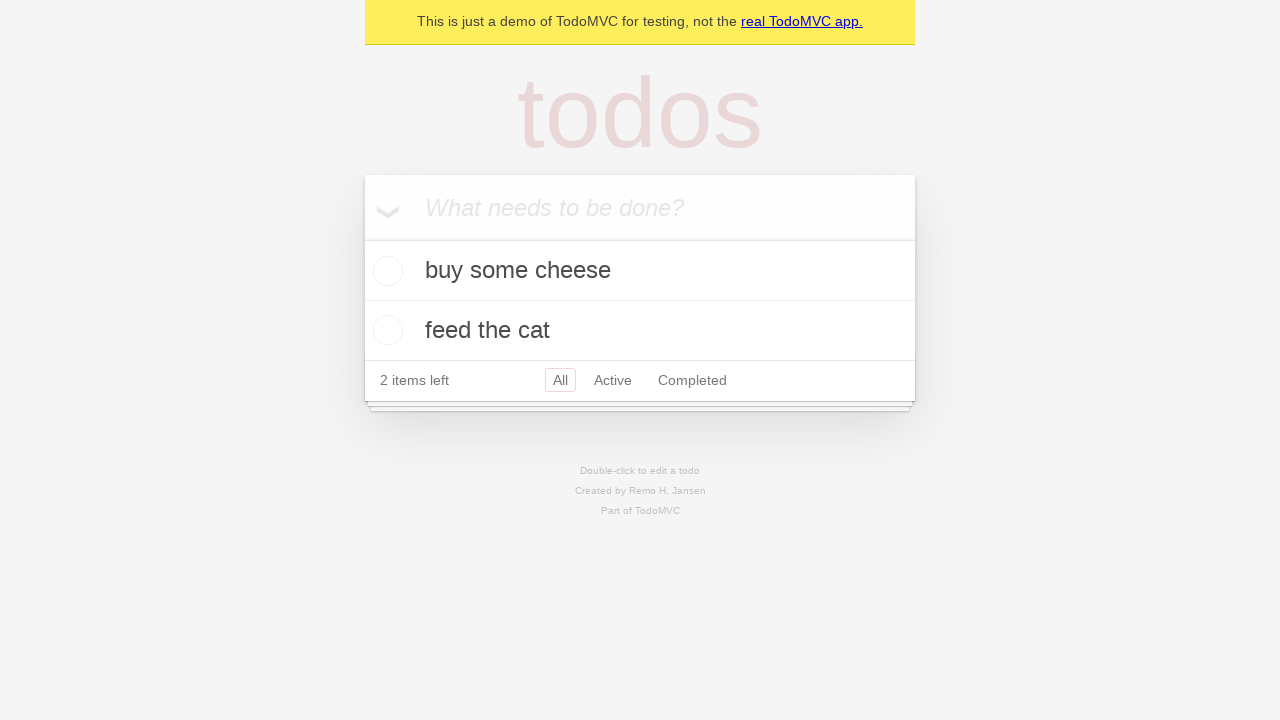

Located first todo item
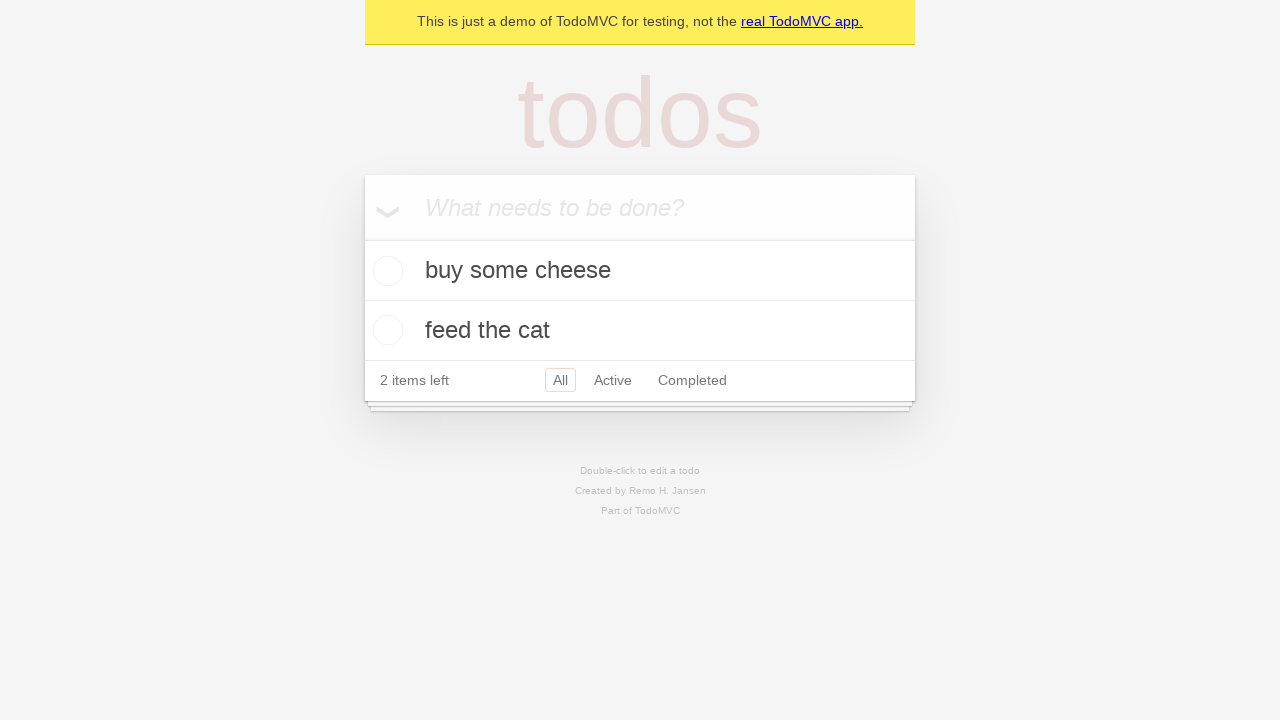

Located checkbox for first todo item
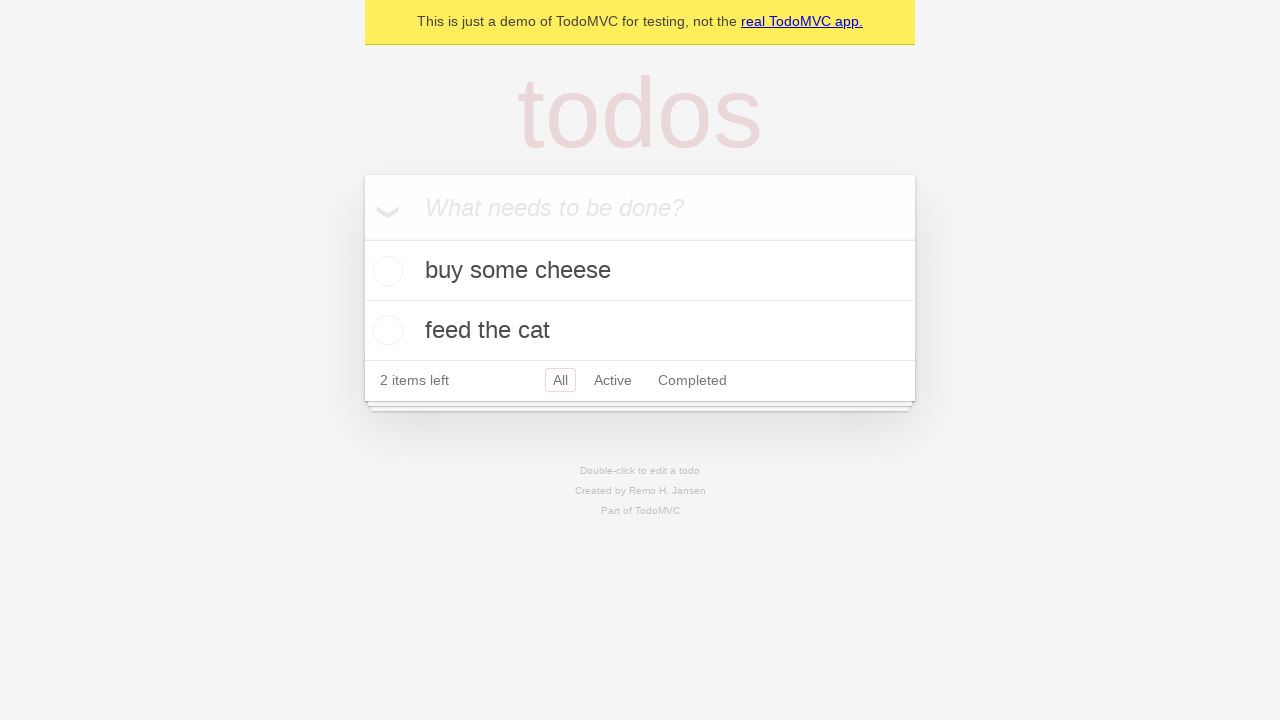

Checked the first todo item to mark it as complete at (385, 271) on internal:testid=[data-testid="todo-item"s] >> nth=0 >> internal:role=checkbox
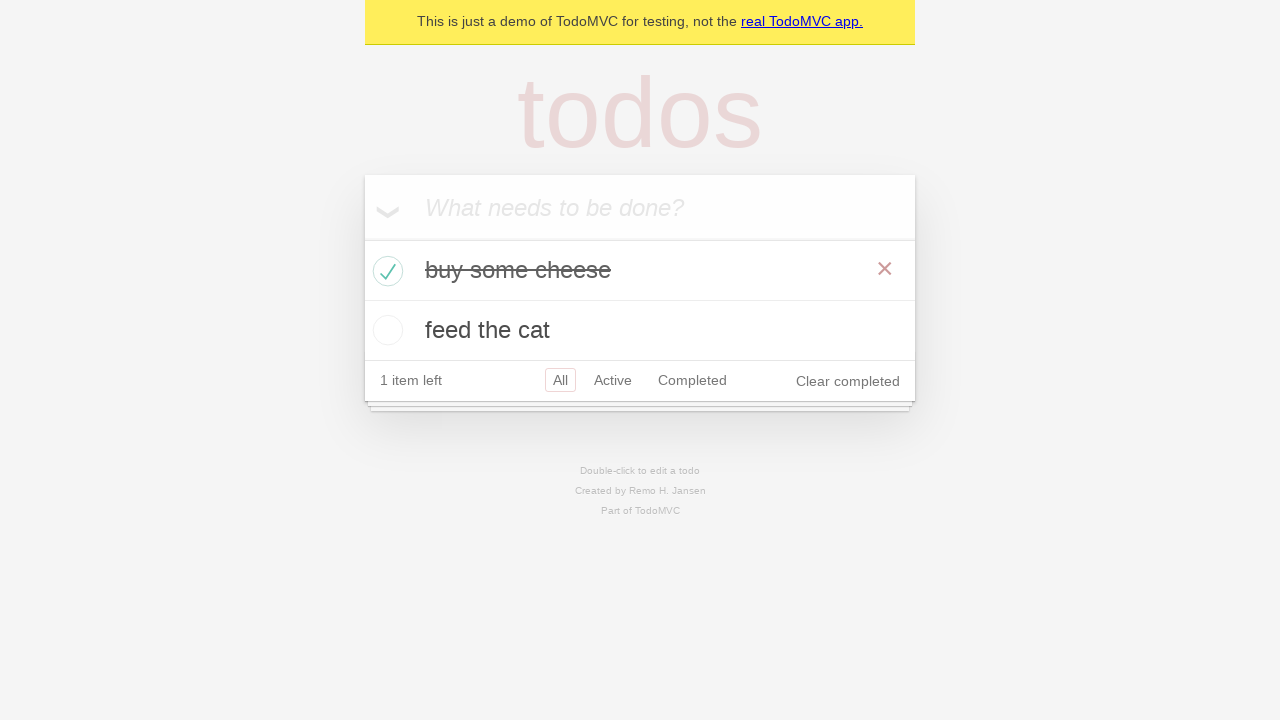

Unchecked the first todo item to mark it as incomplete at (385, 271) on internal:testid=[data-testid="todo-item"s] >> nth=0 >> internal:role=checkbox
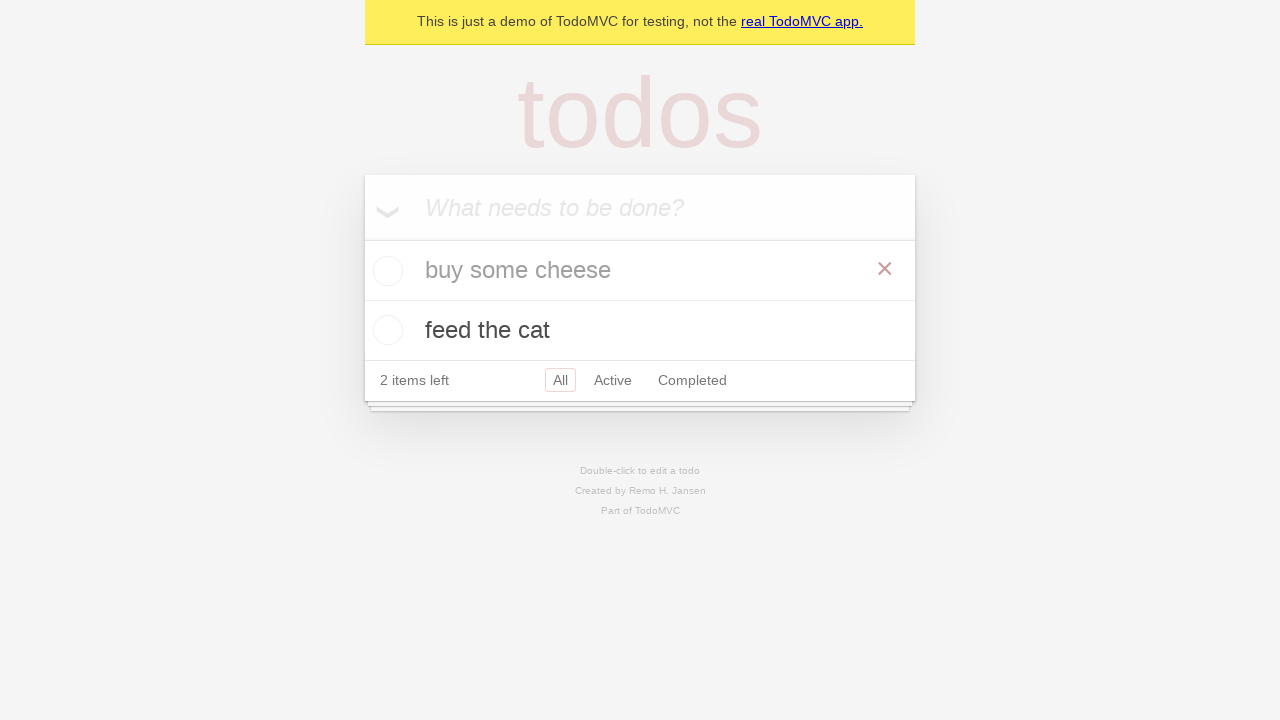

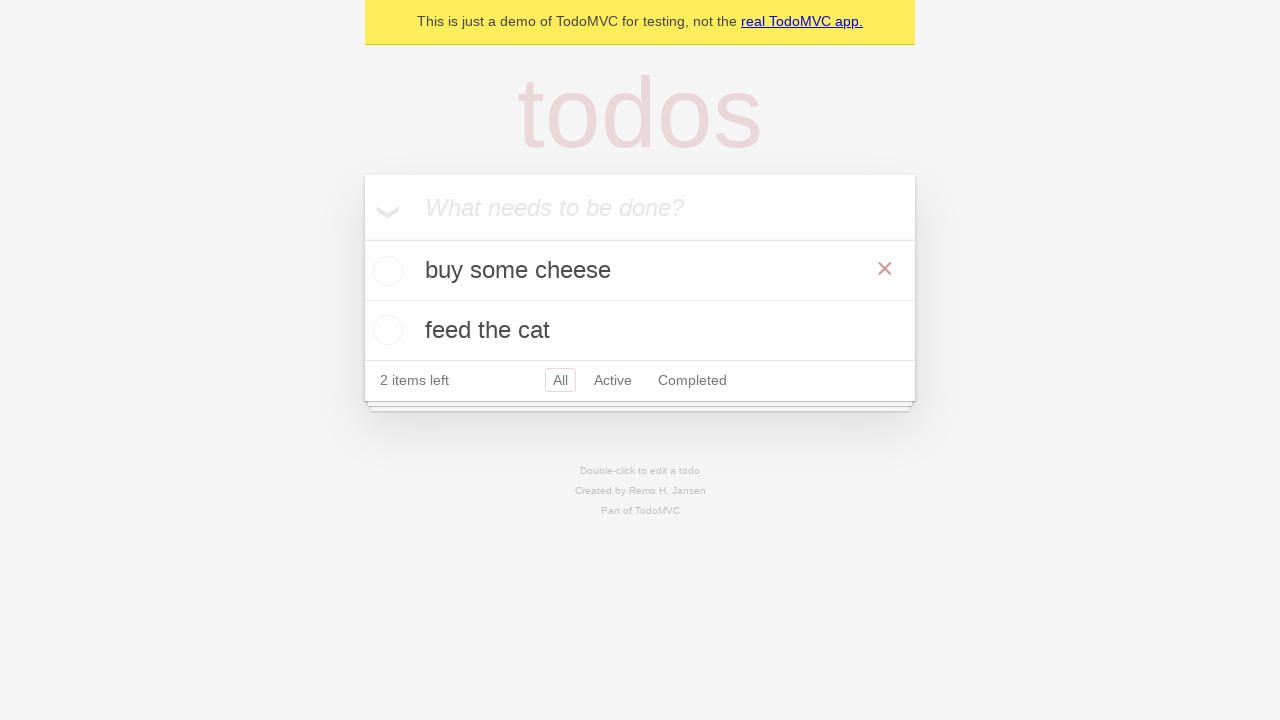